Tests mobile user experience by setting mobile viewport, testing touch scrolling, checking mobile navigation/hamburger menu, and verifying touch-friendliness of form fields and OAuth buttons.

Starting URL: https://newbeginning-seven.vercel.app

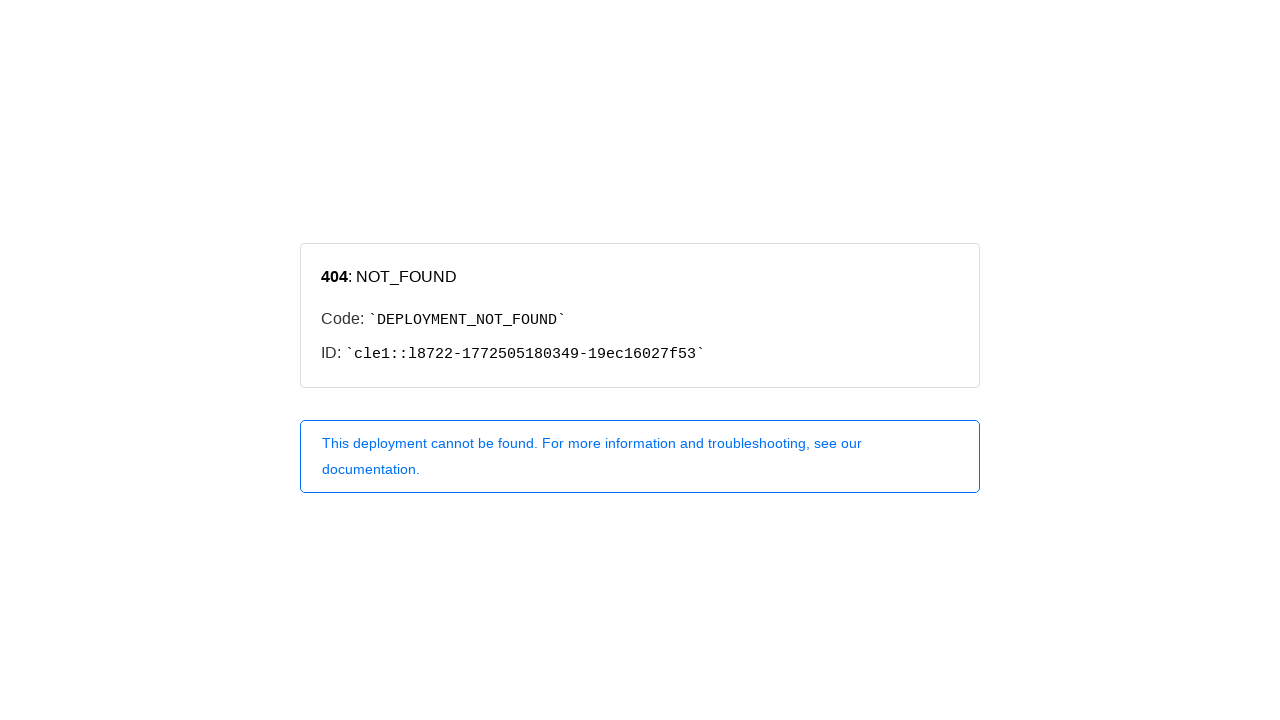

Set mobile viewport to 375x667 pixels
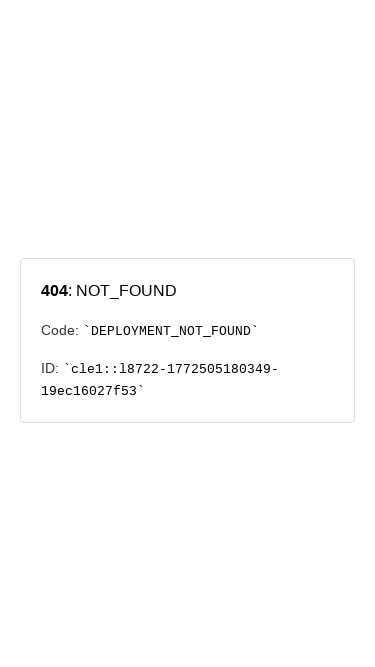

Page loaded with networkidle state
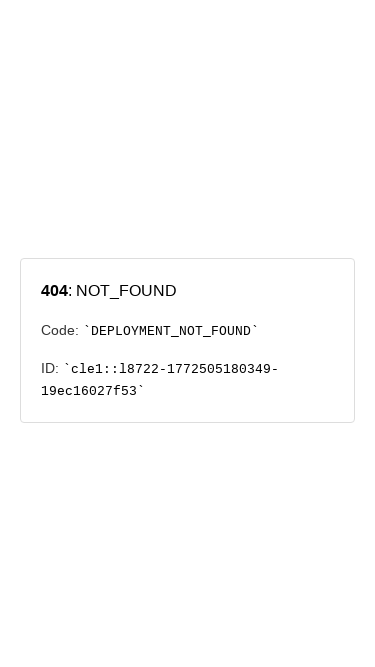

Scrolled page to half viewport height
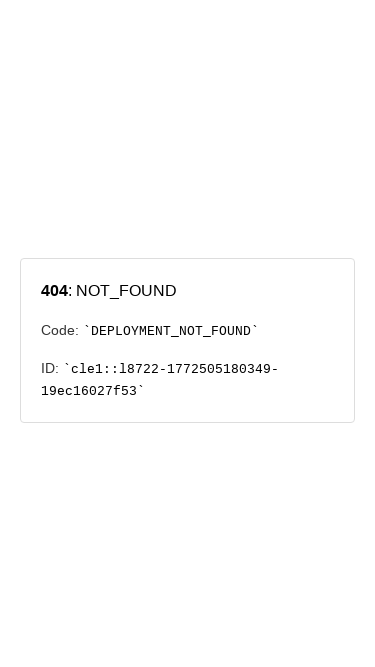

Waited 1 second for scroll animation
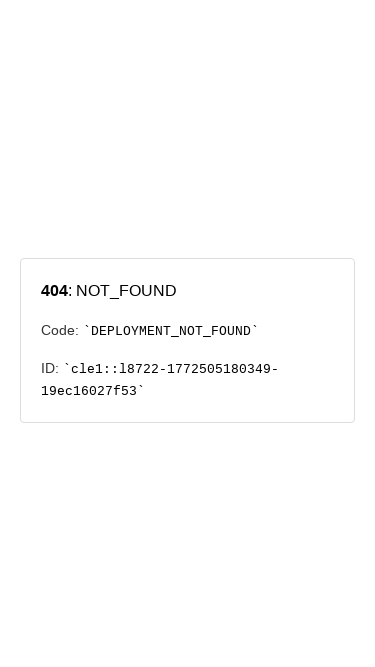

Located hamburger menu element
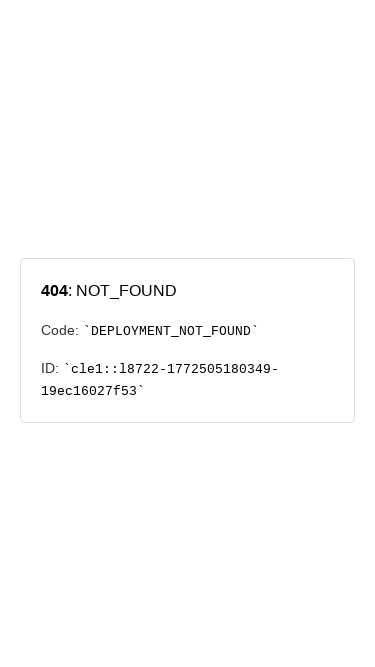

Navigated to login page
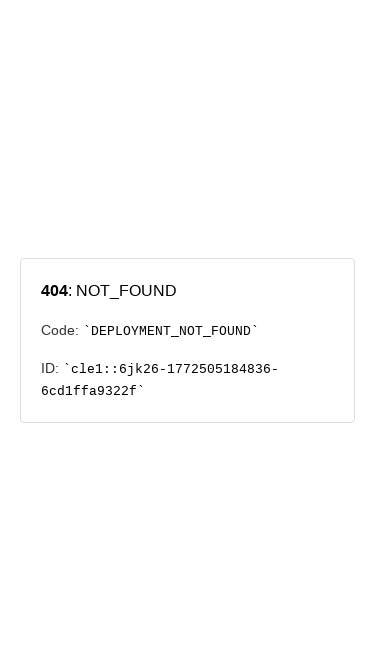

Login page loaded with networkidle state
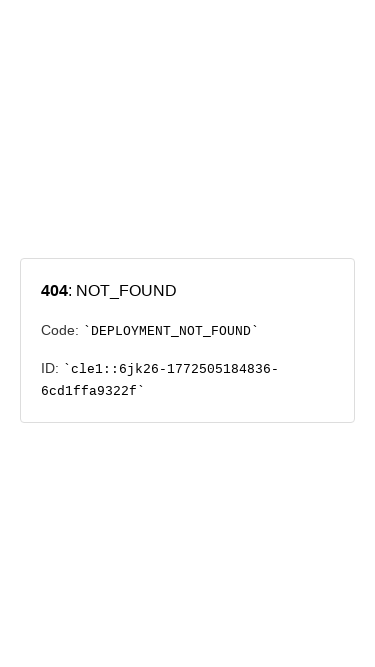

Located email input field
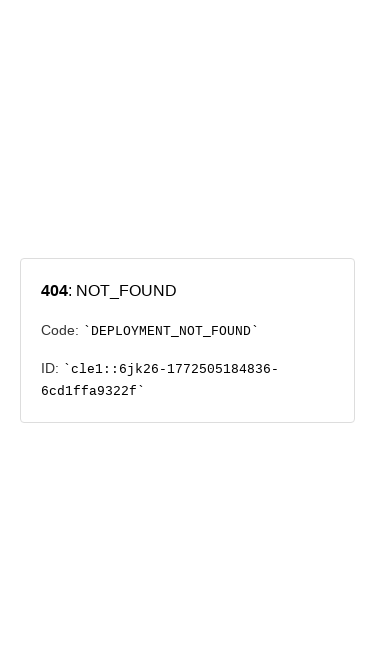

Located password input field
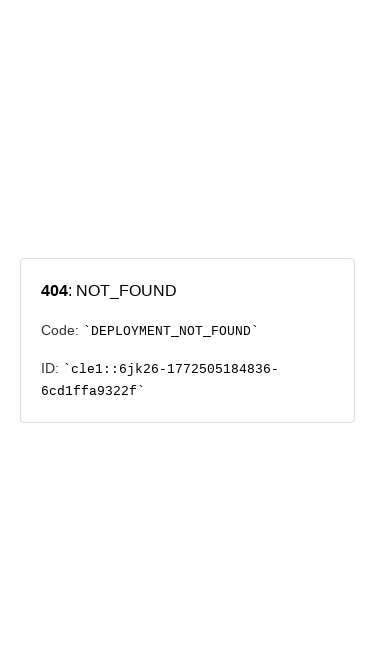

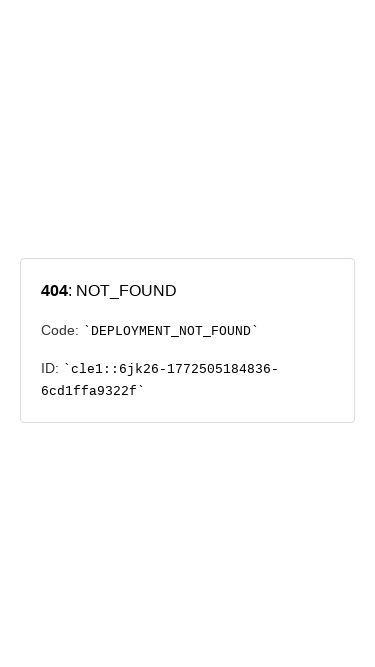